Tests dynamic page loading where clicking a Start button triggers a loading bar, waits for it to complete, and verifies the "Hello World!" finish text appears.

Starting URL: http://the-internet.herokuapp.com/dynamic_loading/2

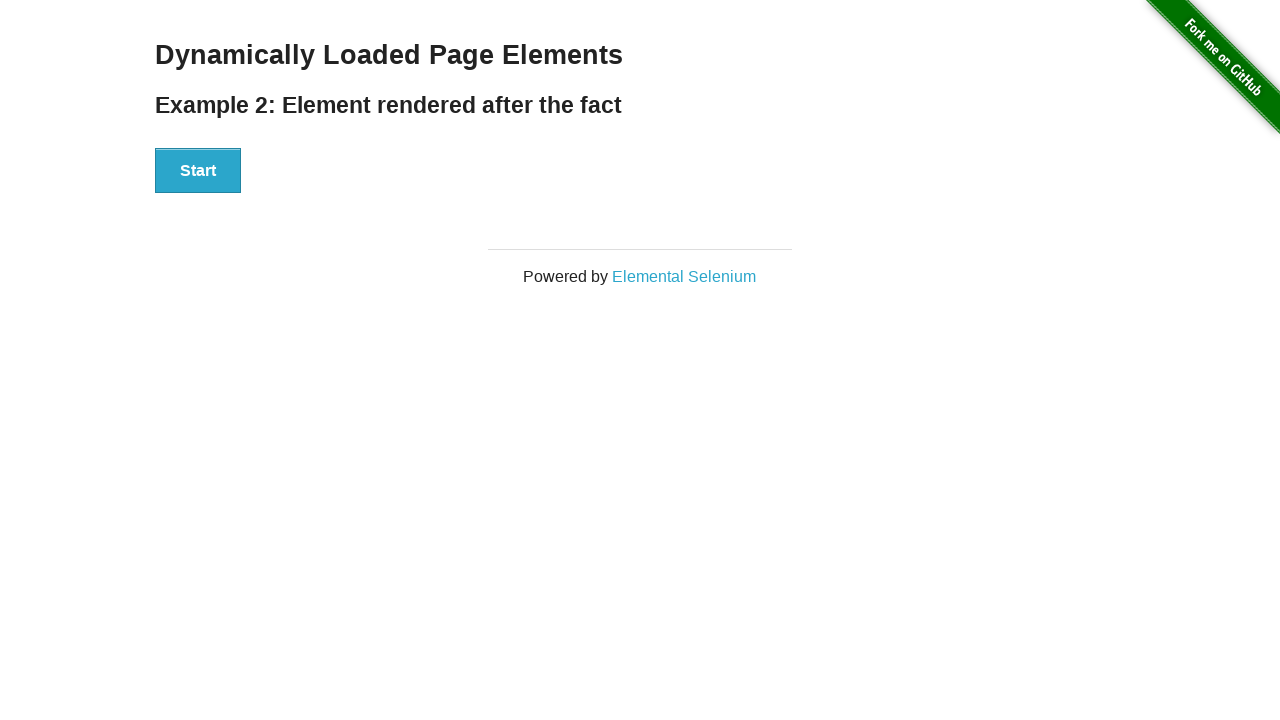

Clicked Start button to trigger dynamic loading at (198, 171) on #start button
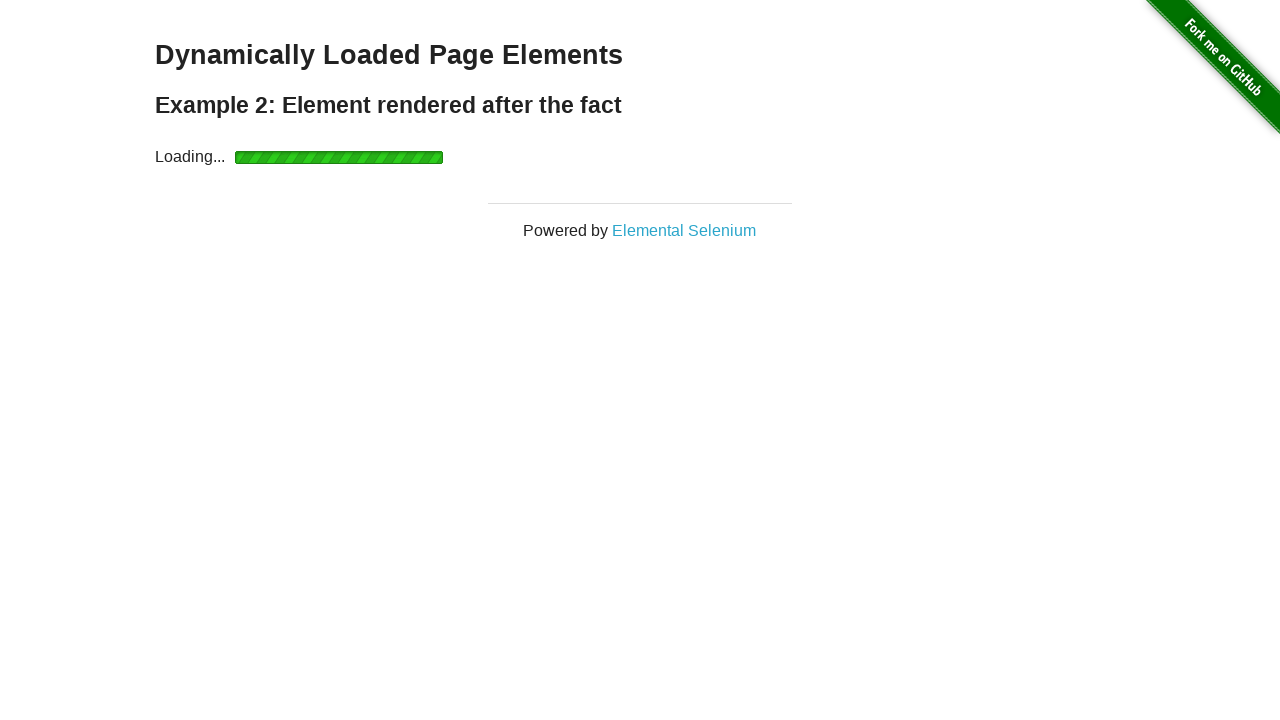

Loading bar completed and finish element became visible
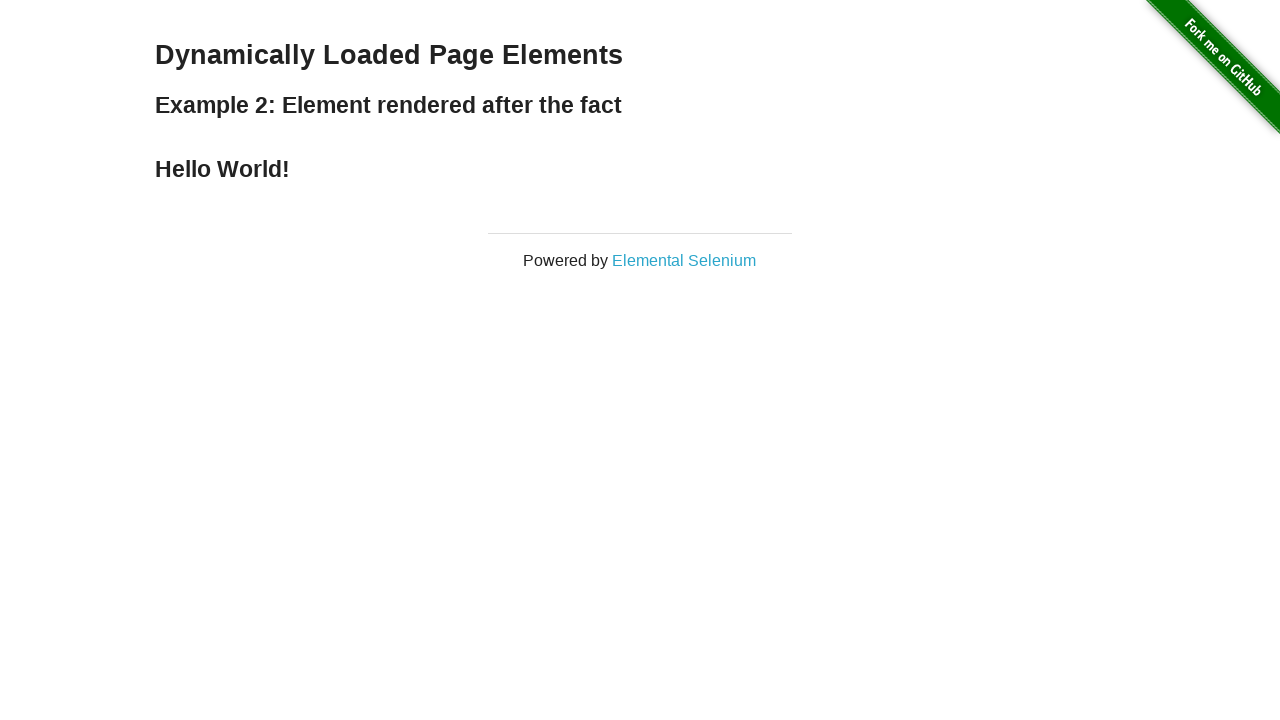

Verified 'Hello World!' finish text is displayed
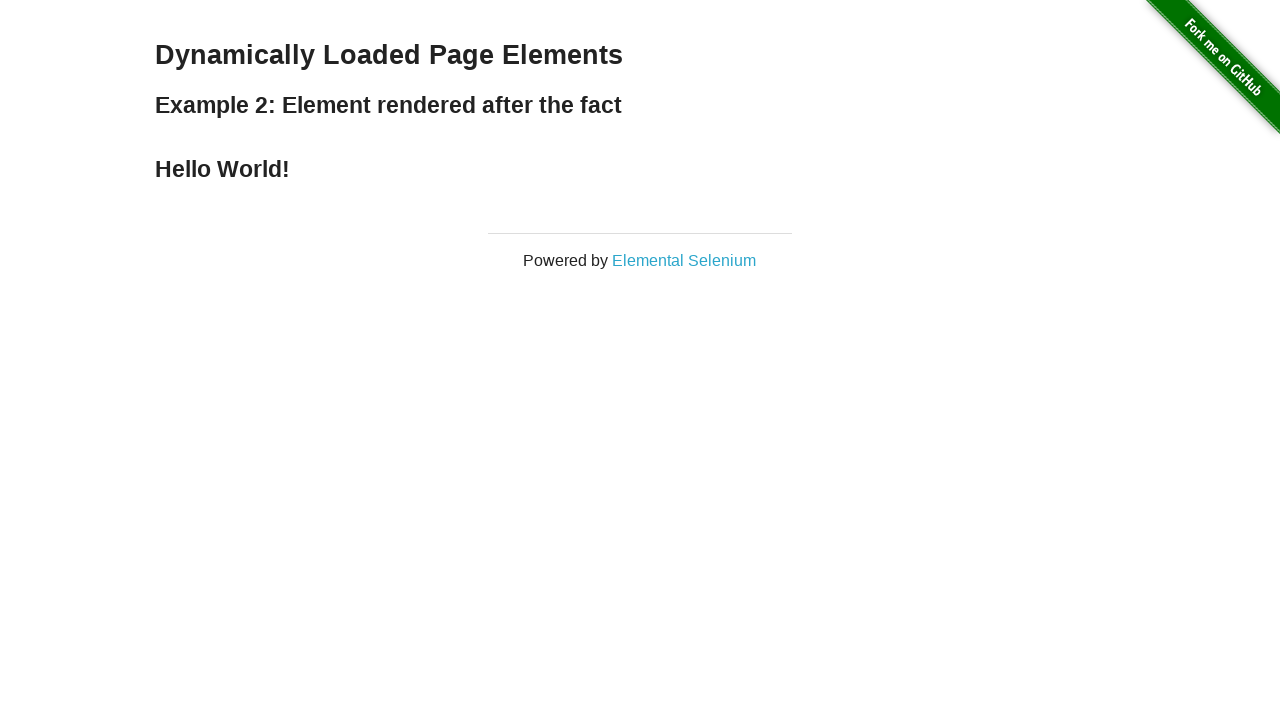

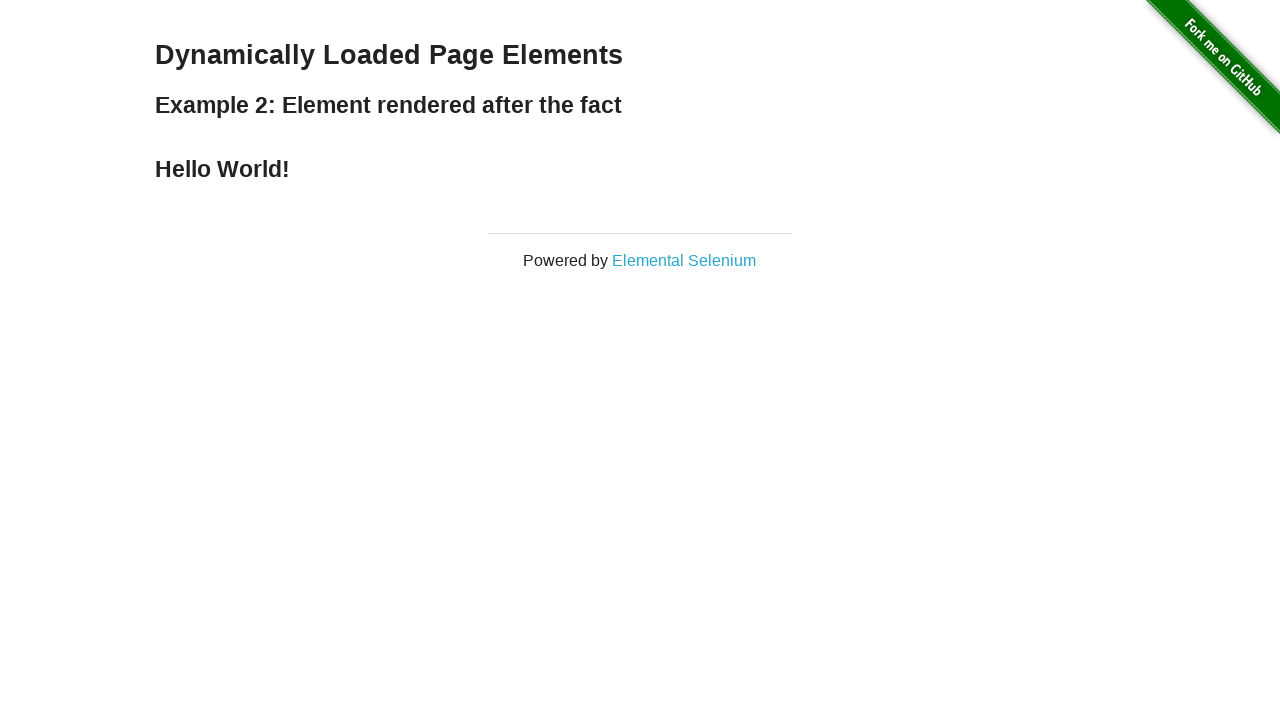